Tests accordion FAQ section by clicking on the second accordion heading and verifying the dropdown content appears

Starting URL: https://qa-scooter.praktikum-services.ru/

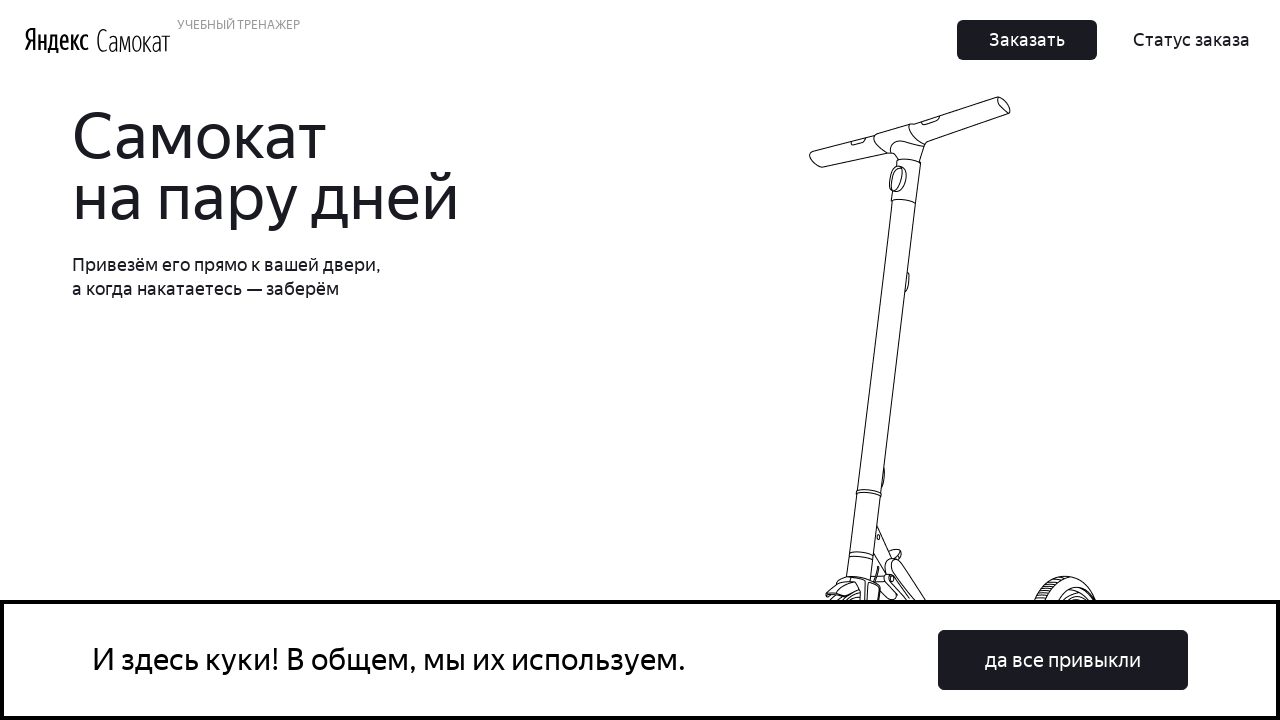

Waited for second accordion heading to load
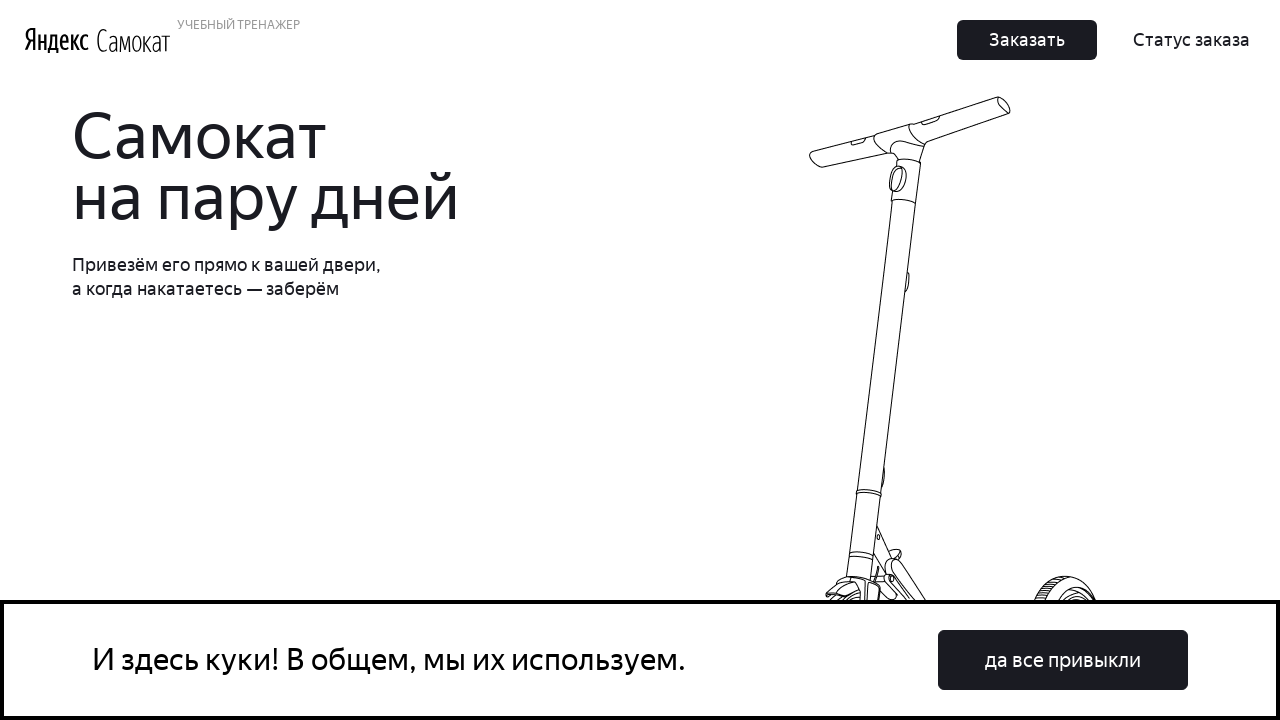

Scrolled second accordion heading into view
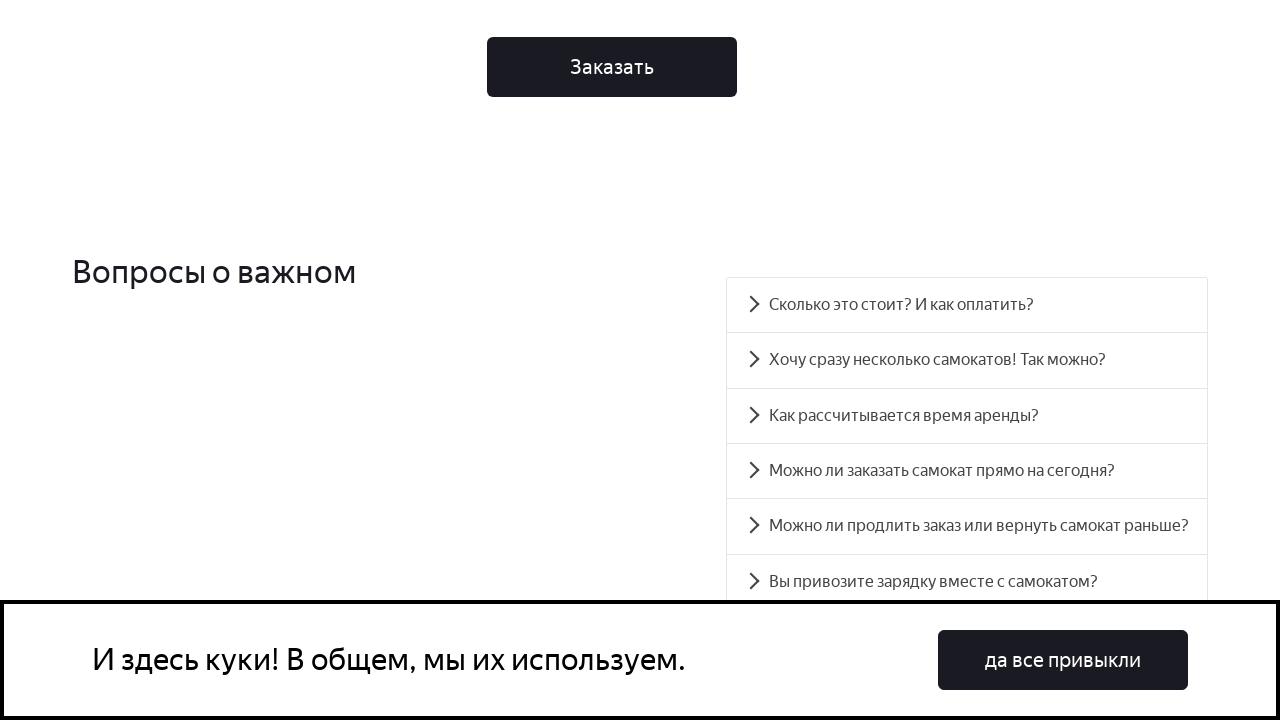

Clicked on second accordion heading to expand it at (967, 360) on #accordion__heading-1
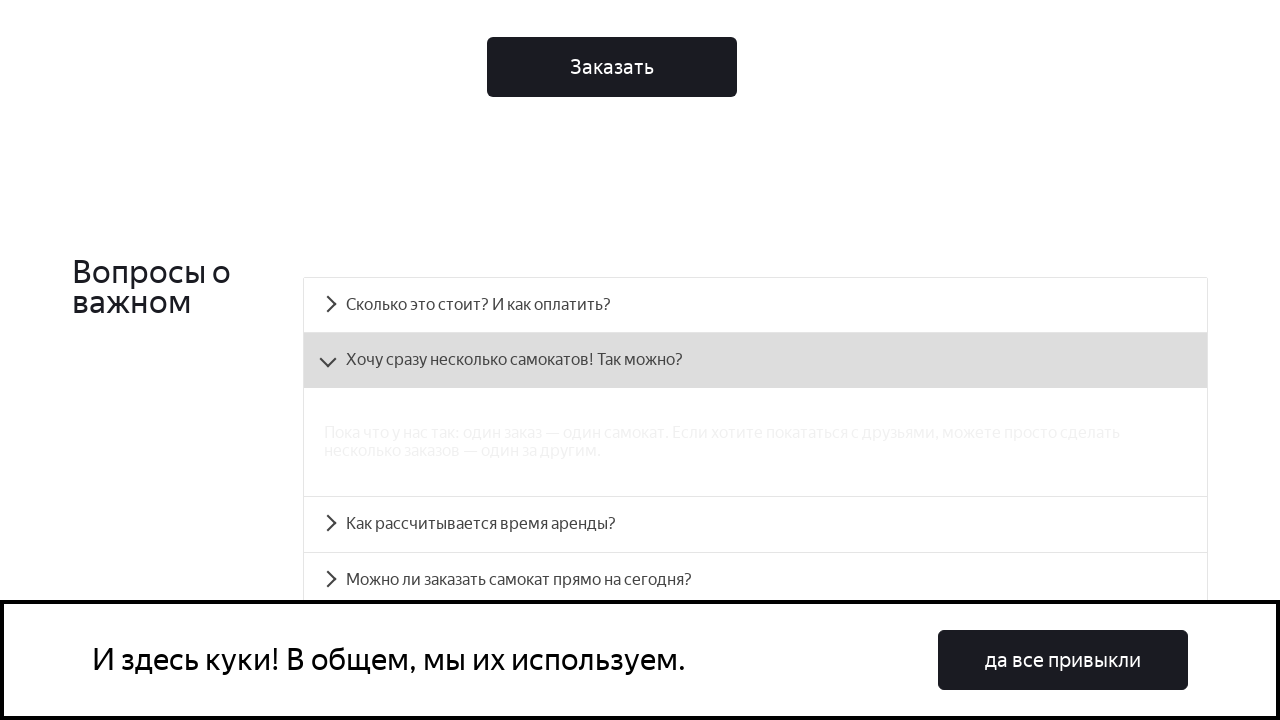

Verified accordion dropdown content appeared
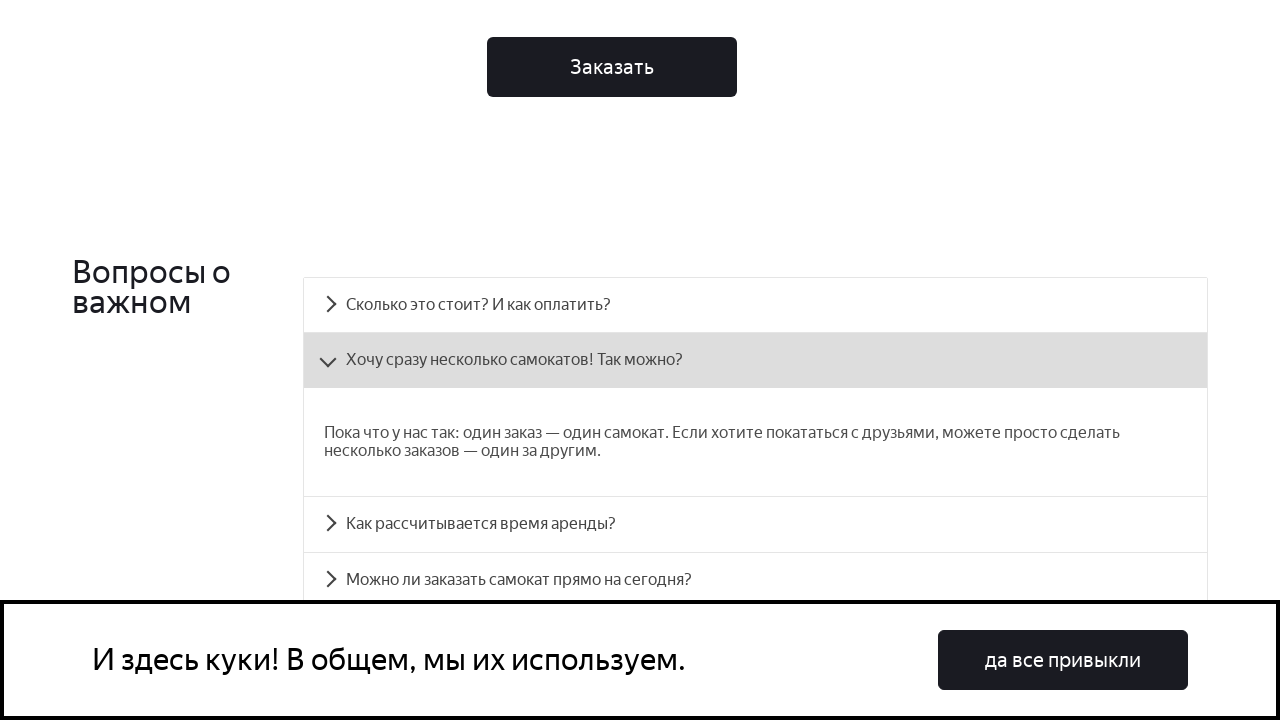

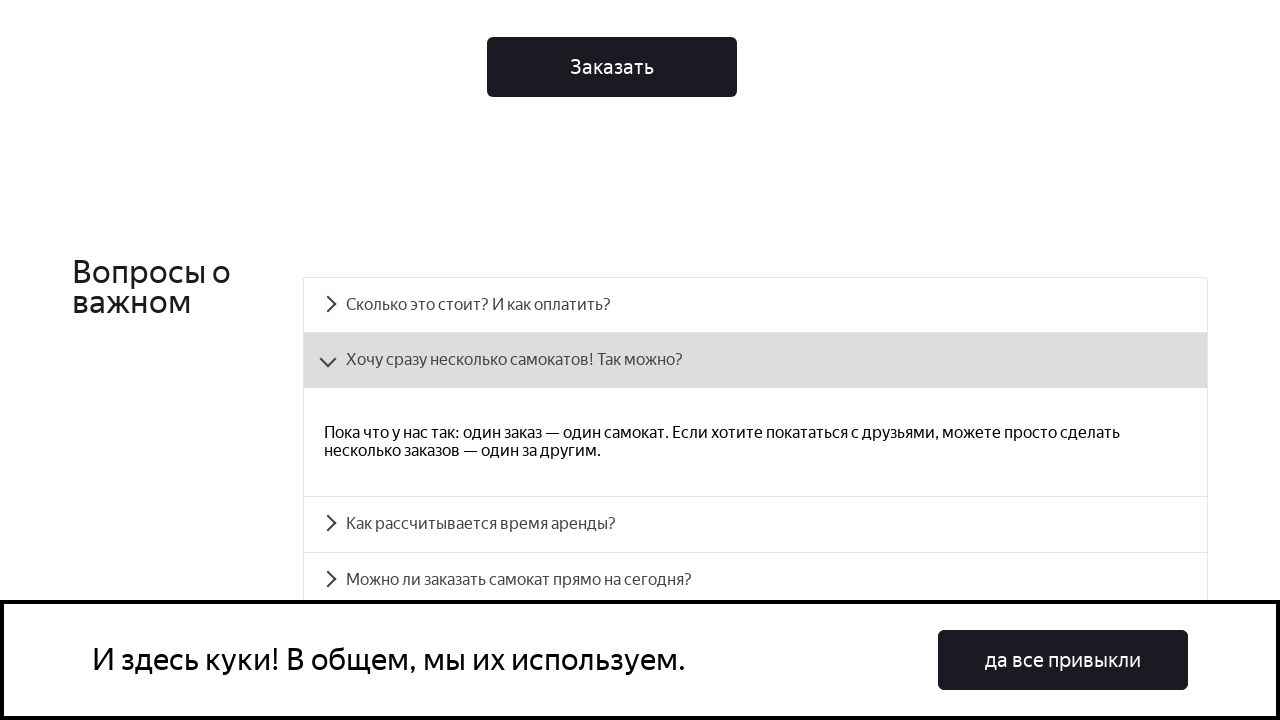